Tests filtering to display only active (incomplete) todo items

Starting URL: https://demo.playwright.dev/todomvc

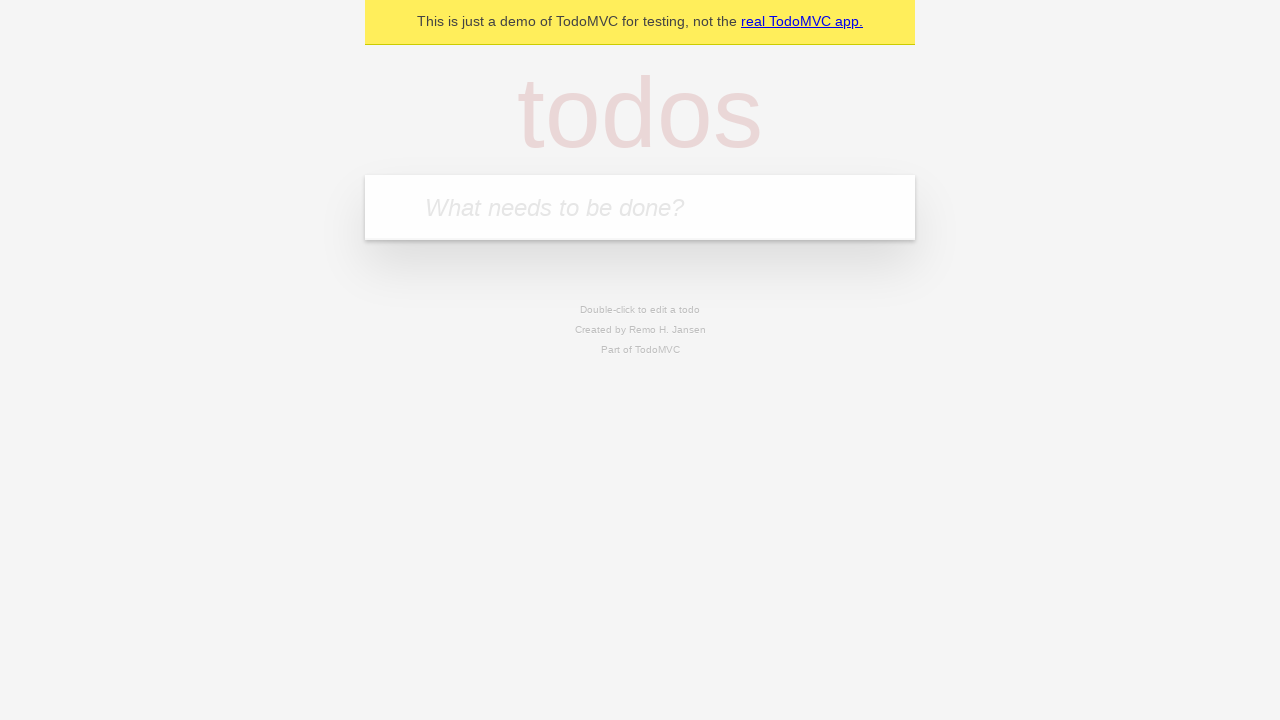

Filled todo input with 'buy some cheese' on internal:attr=[placeholder="What needs to be done?"i]
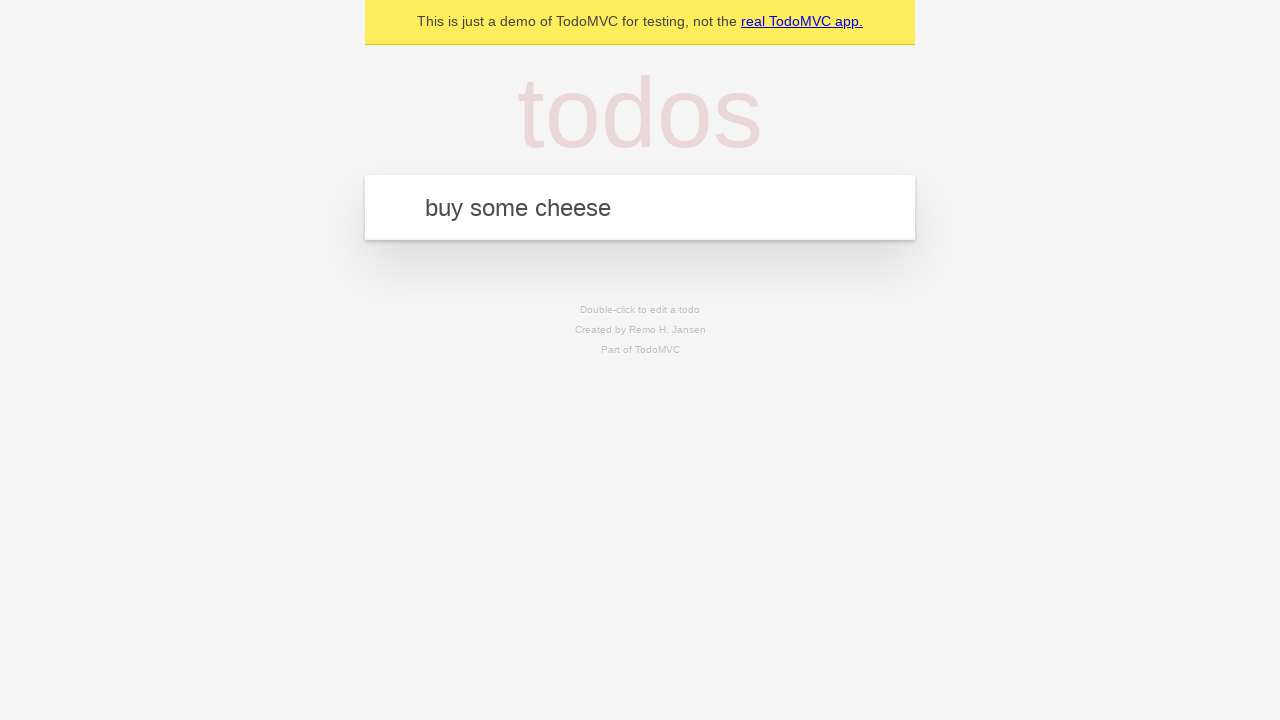

Pressed Enter to create todo 'buy some cheese' on internal:attr=[placeholder="What needs to be done?"i]
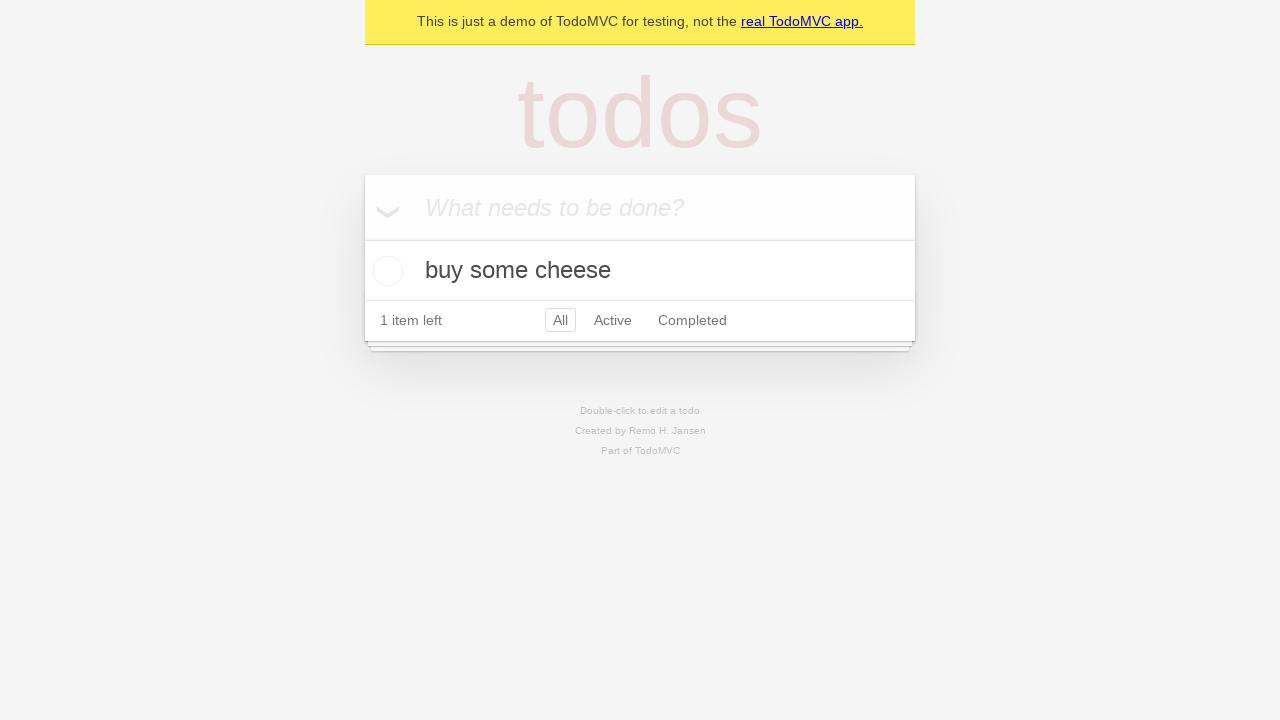

Filled todo input with 'feed the cat' on internal:attr=[placeholder="What needs to be done?"i]
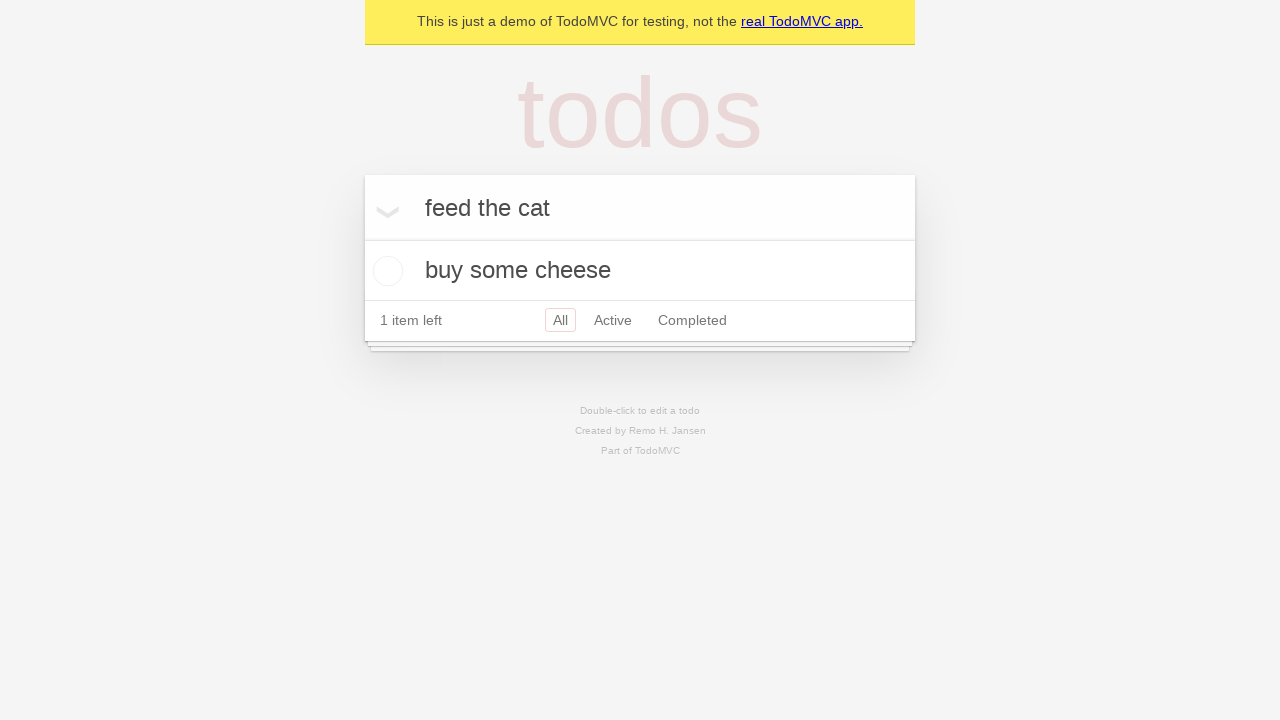

Pressed Enter to create todo 'feed the cat' on internal:attr=[placeholder="What needs to be done?"i]
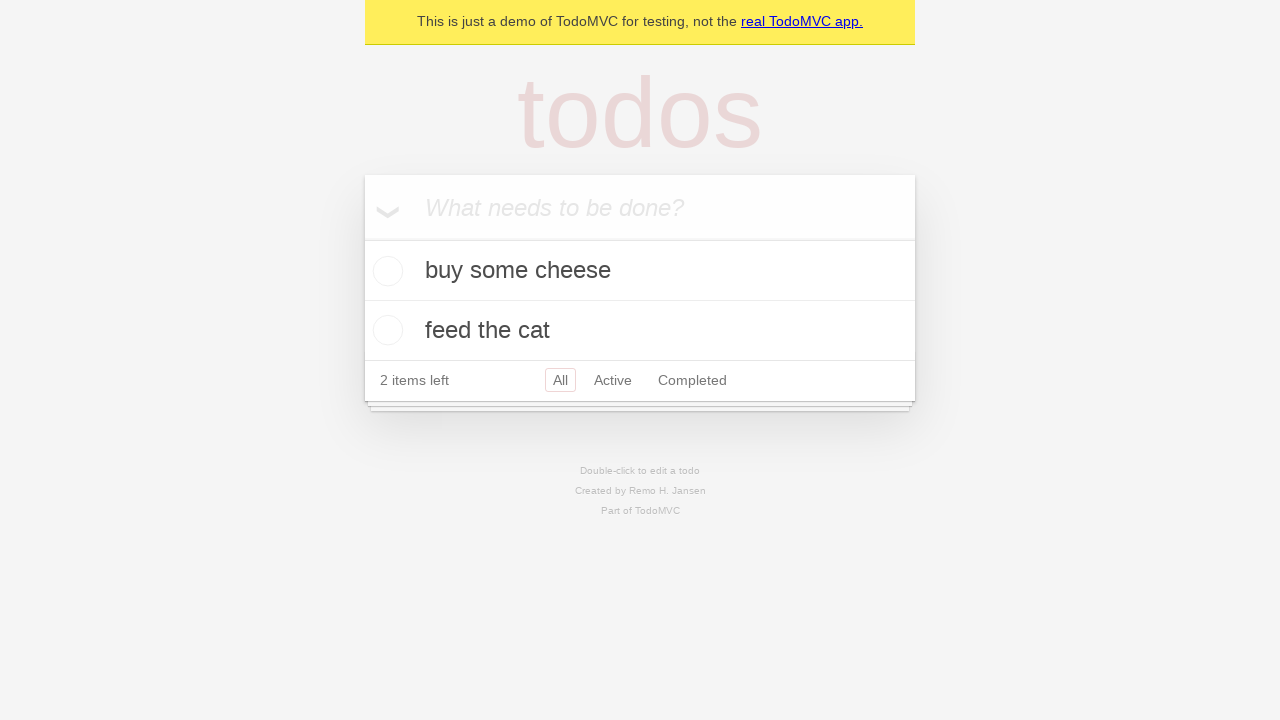

Filled todo input with 'book a doctors appointment' on internal:attr=[placeholder="What needs to be done?"i]
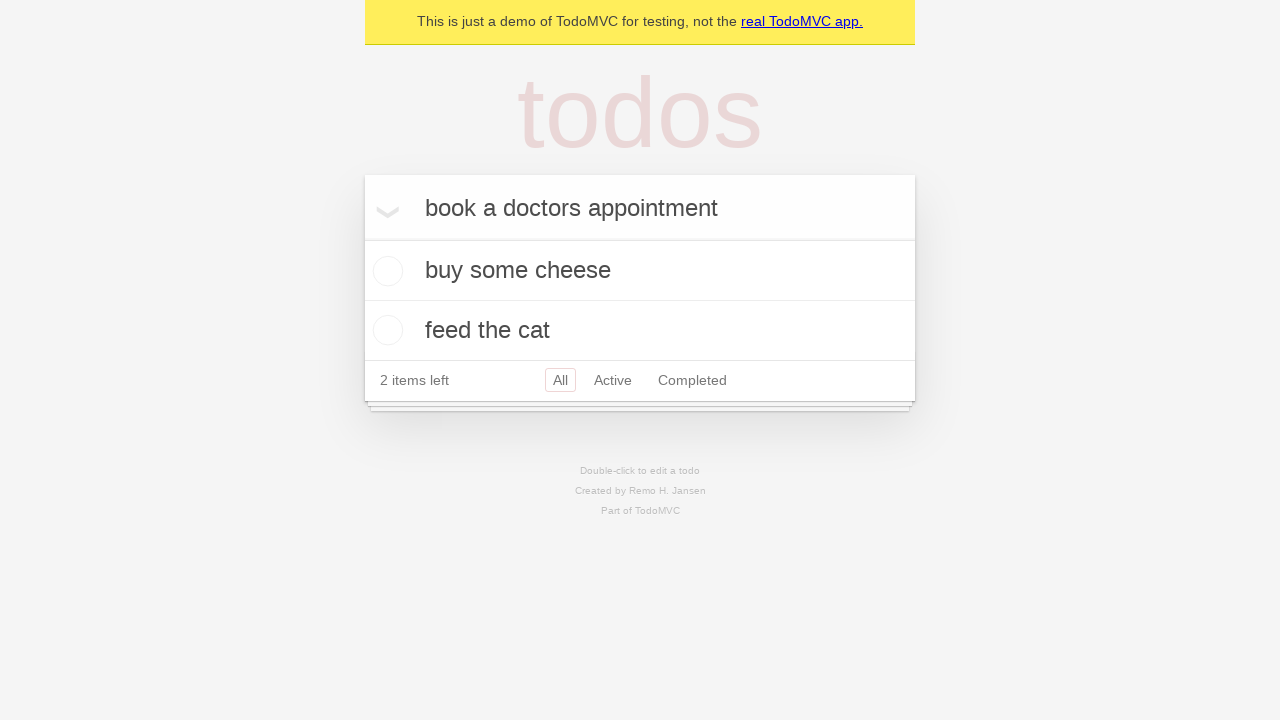

Pressed Enter to create todo 'book a doctors appointment' on internal:attr=[placeholder="What needs to be done?"i]
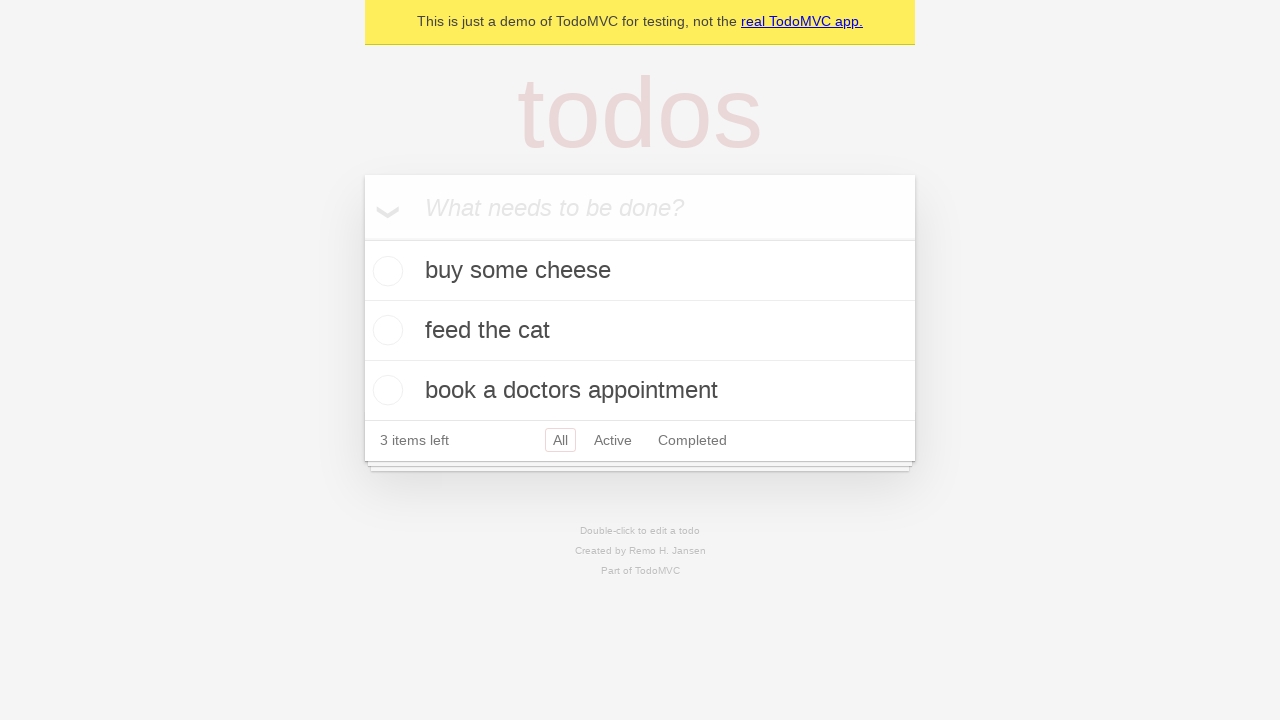

Checked the second todo item (feed the cat) at (385, 330) on internal:testid=[data-testid="todo-item"s] >> nth=1 >> internal:role=checkbox
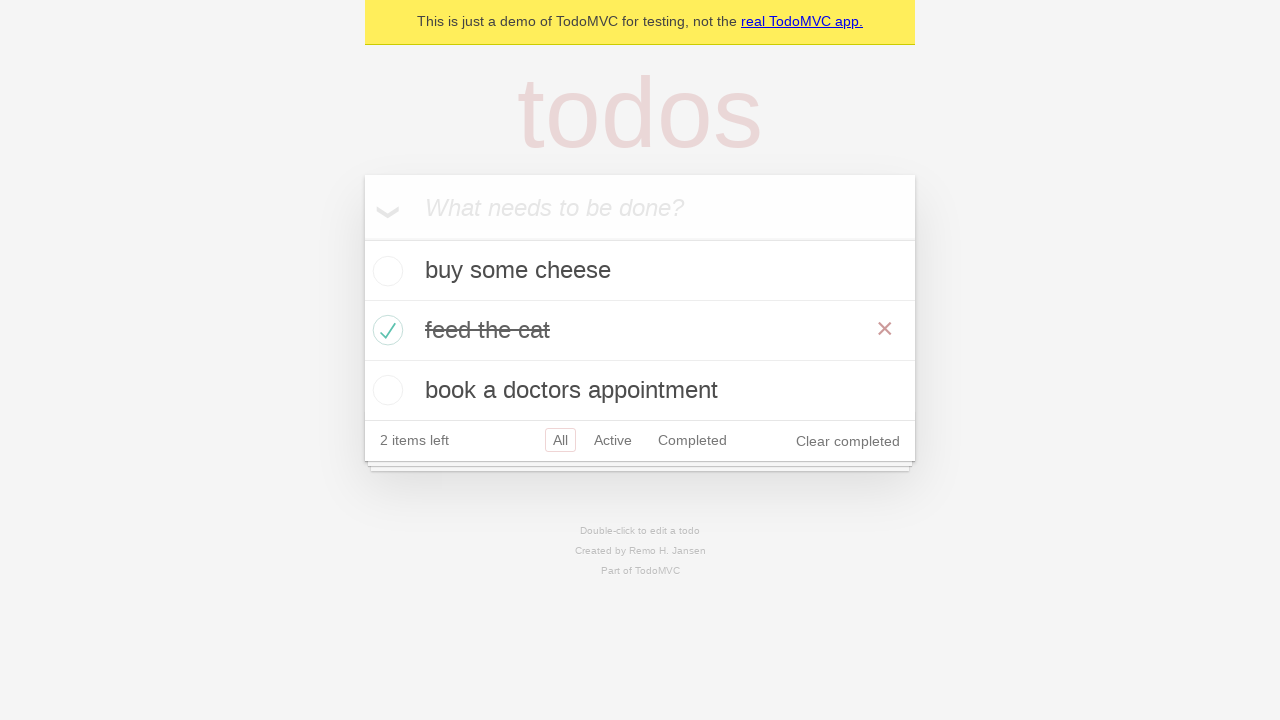

Clicked the Active filter to display only incomplete todos at (613, 440) on internal:role=link[name="Active"i]
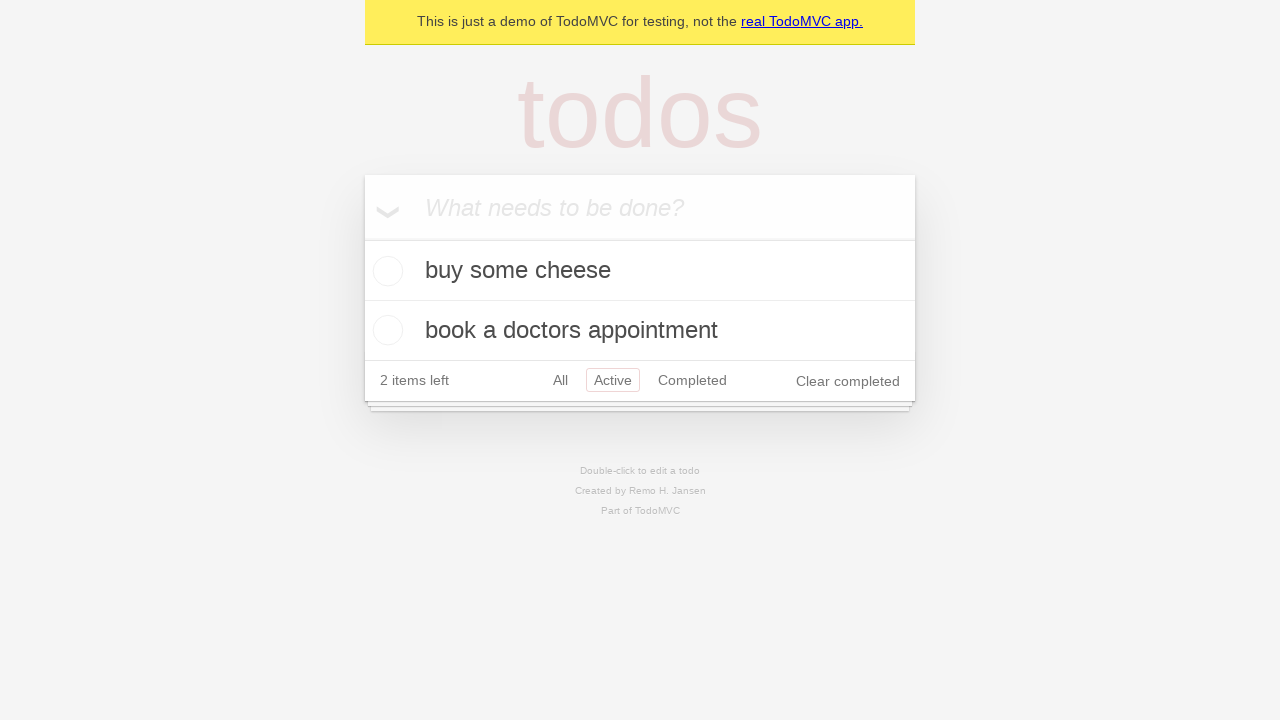

Waited for Active filter to apply
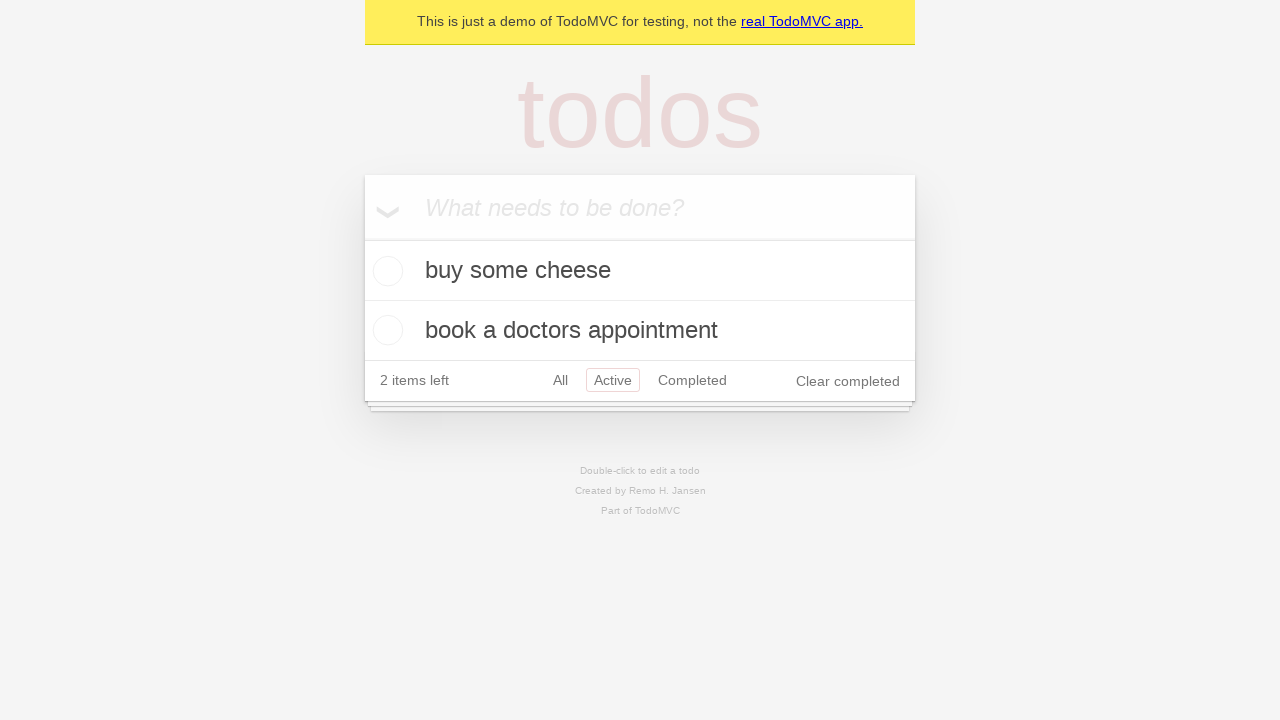

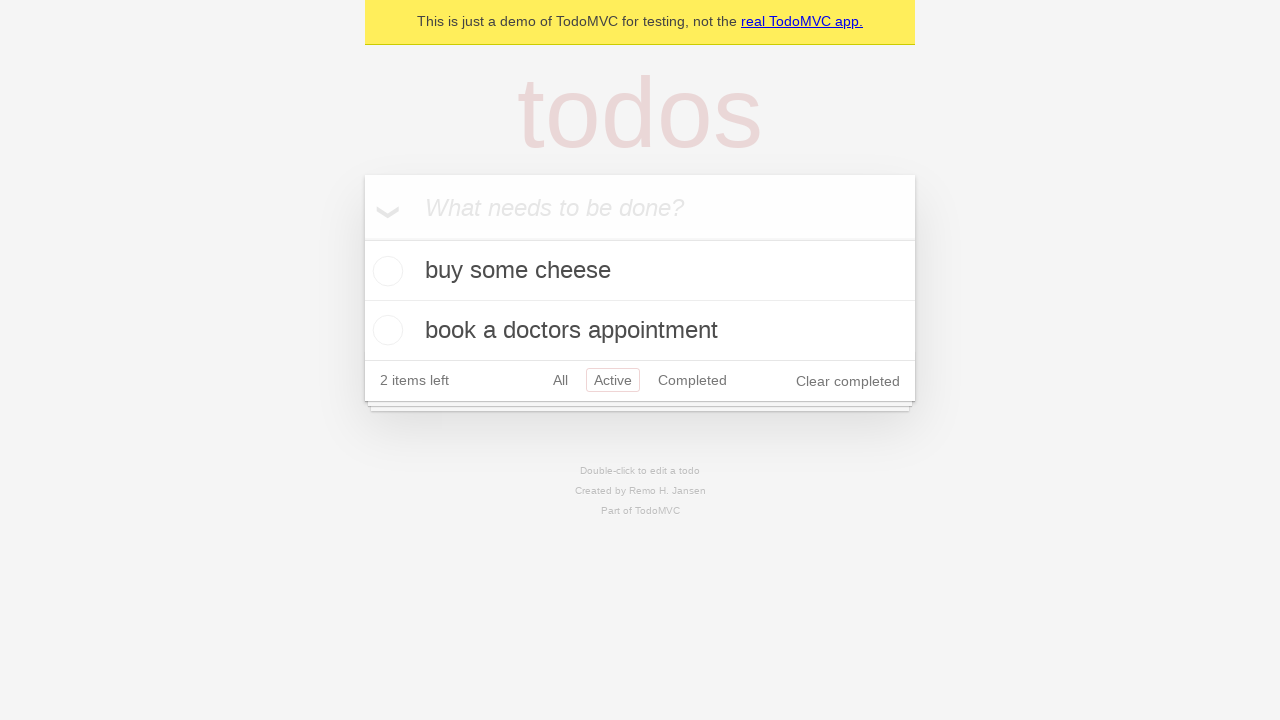